Tests dropdown selection functionality by selecting different days of the week using various selection methods (by index, by visible text, and by value)

Starting URL: https://syntaxprojects.com/basic-select-dropdown-demo.php

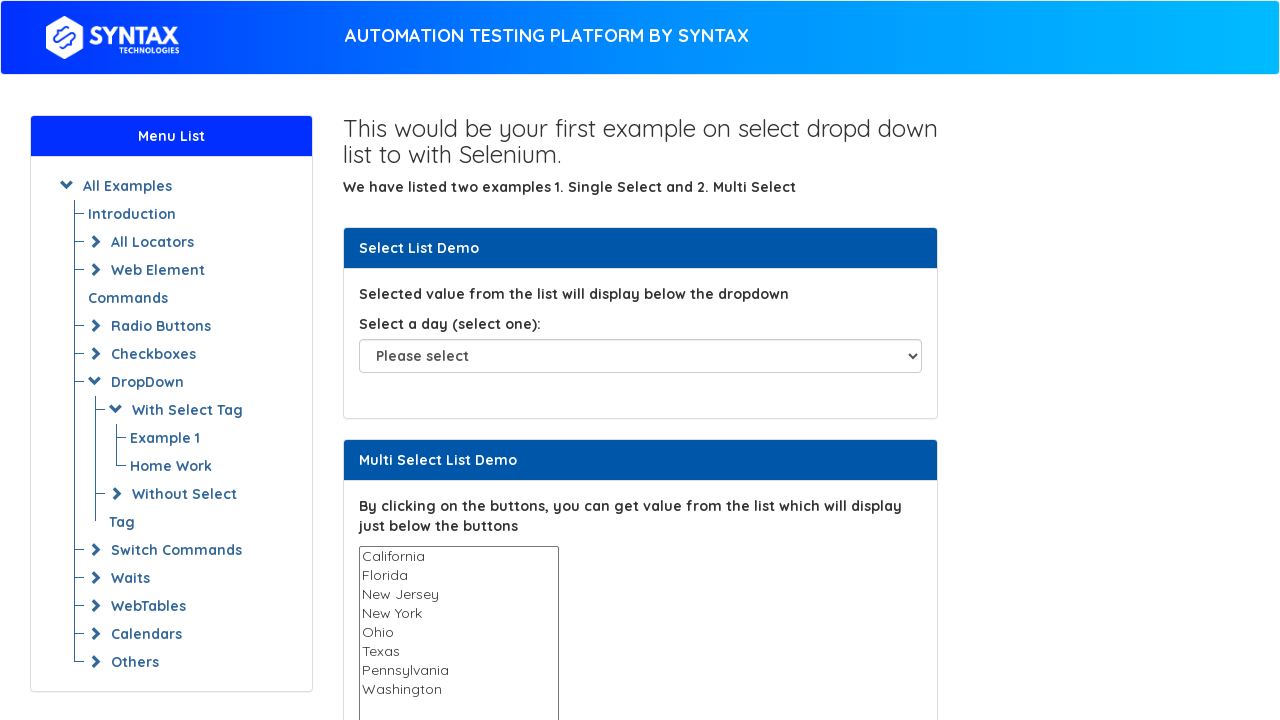

Selected dropdown option by index 5 (6th option - a day of the week) on select.form-control
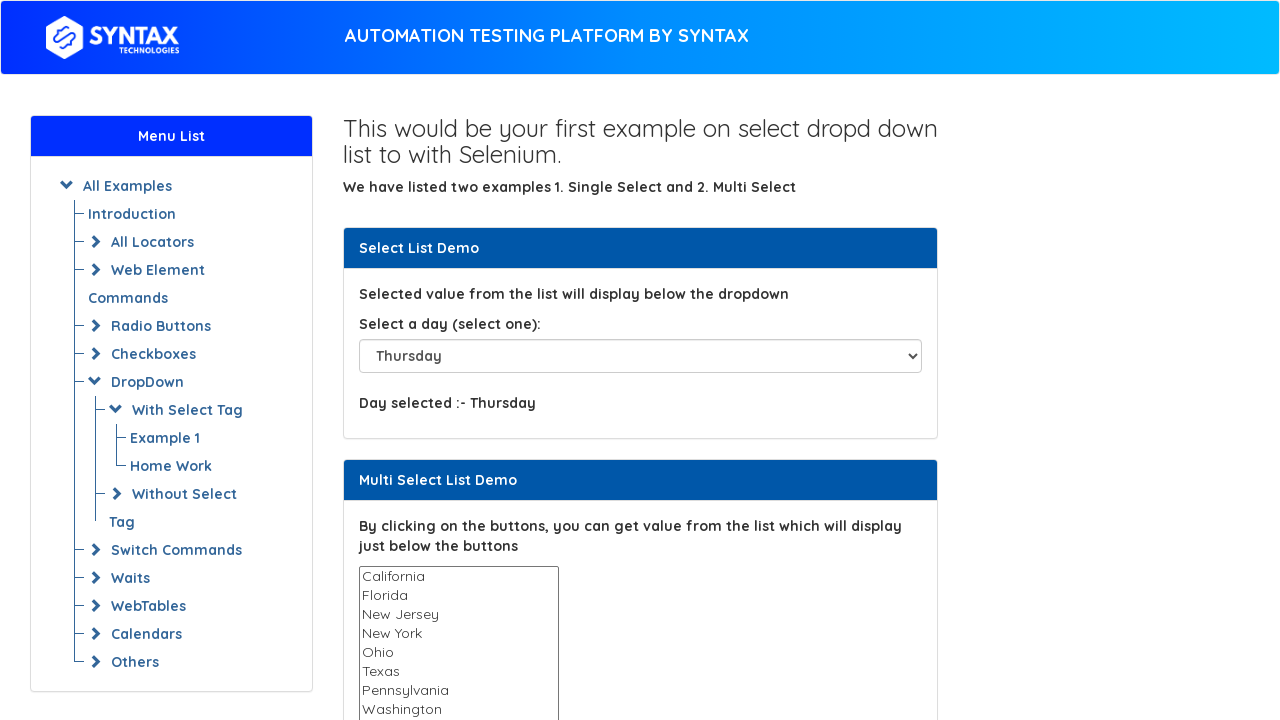

Selected Saturday from dropdown by visible text on select.form-control
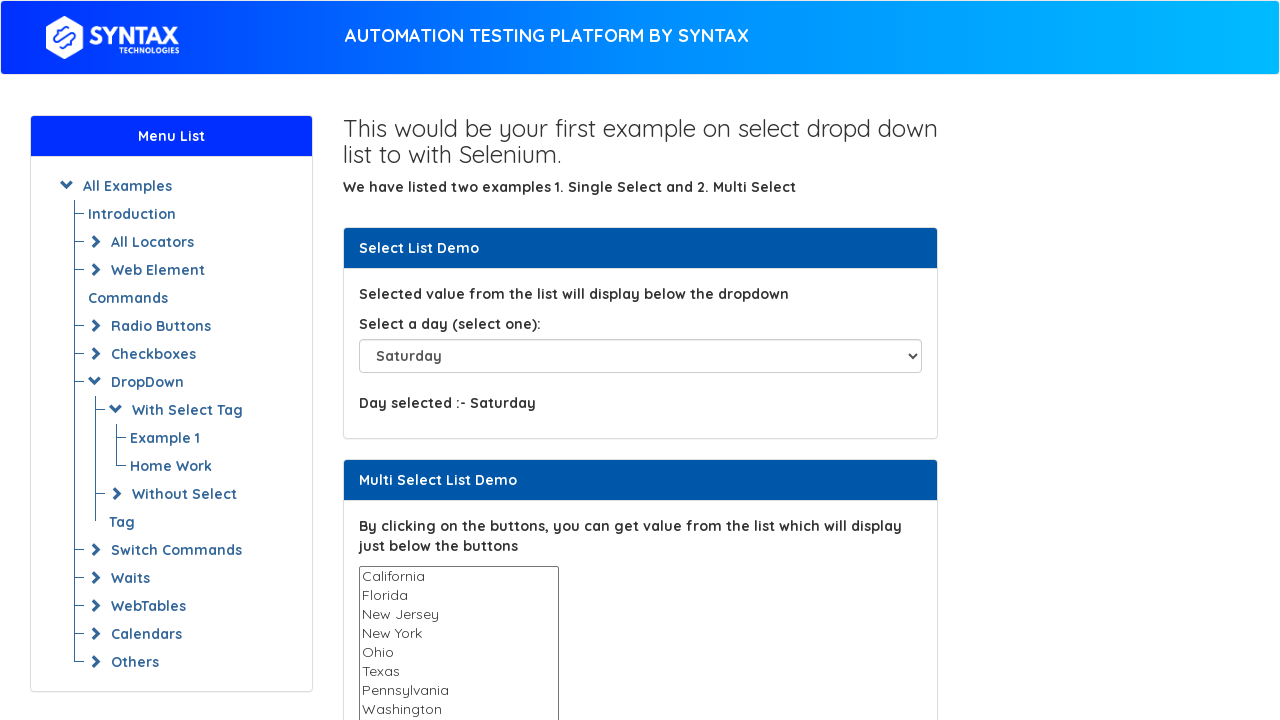

Selected Sunday from dropdown by value attribute on select.form-control
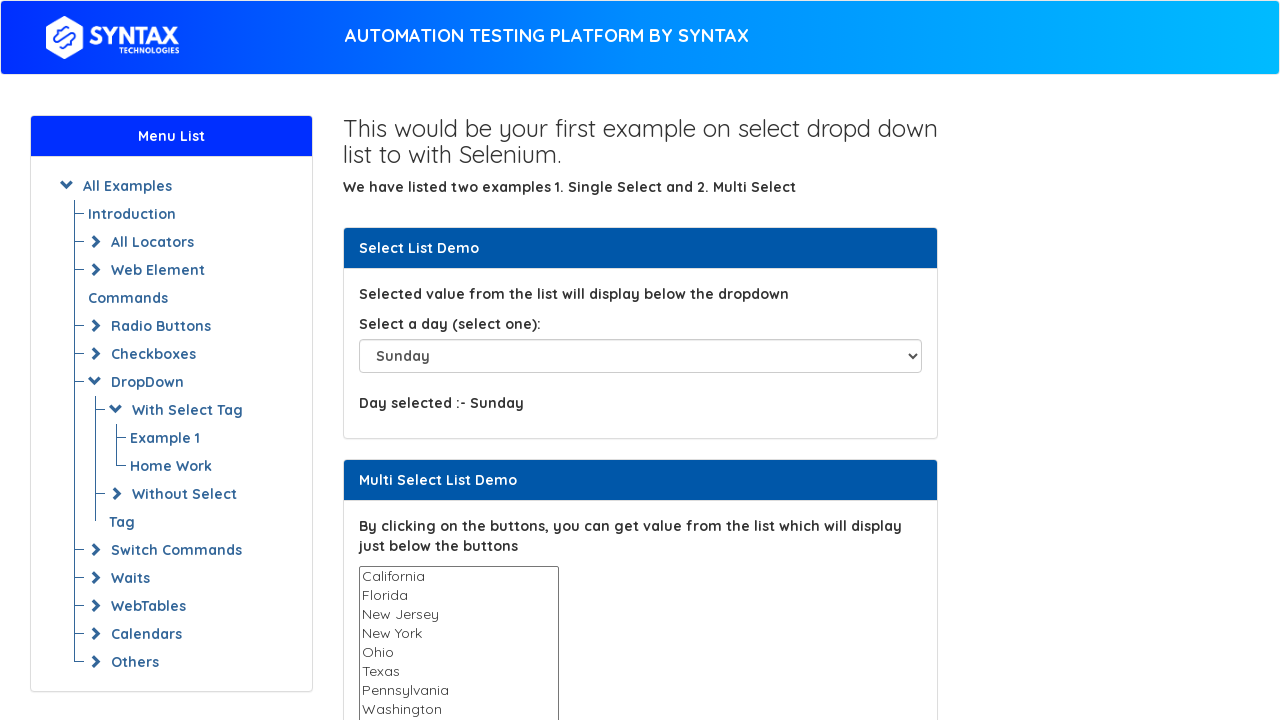

Selected Friday from dropdown by visible text on select.form-control
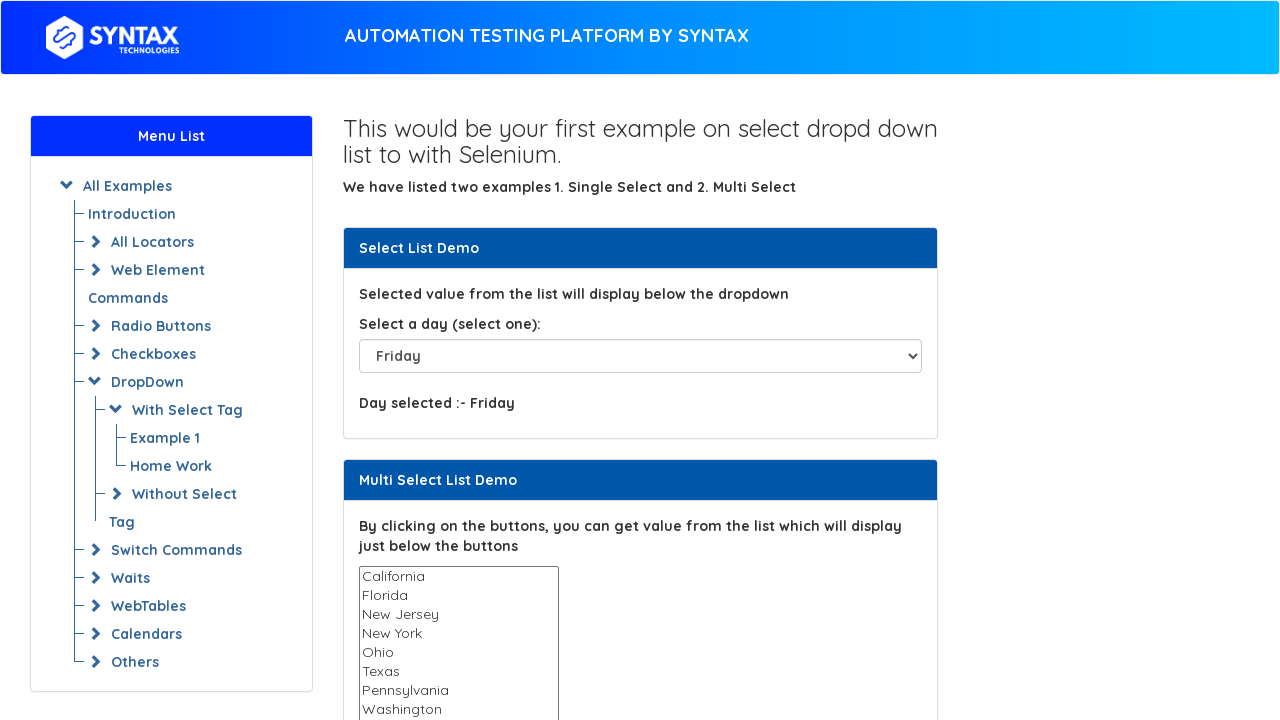

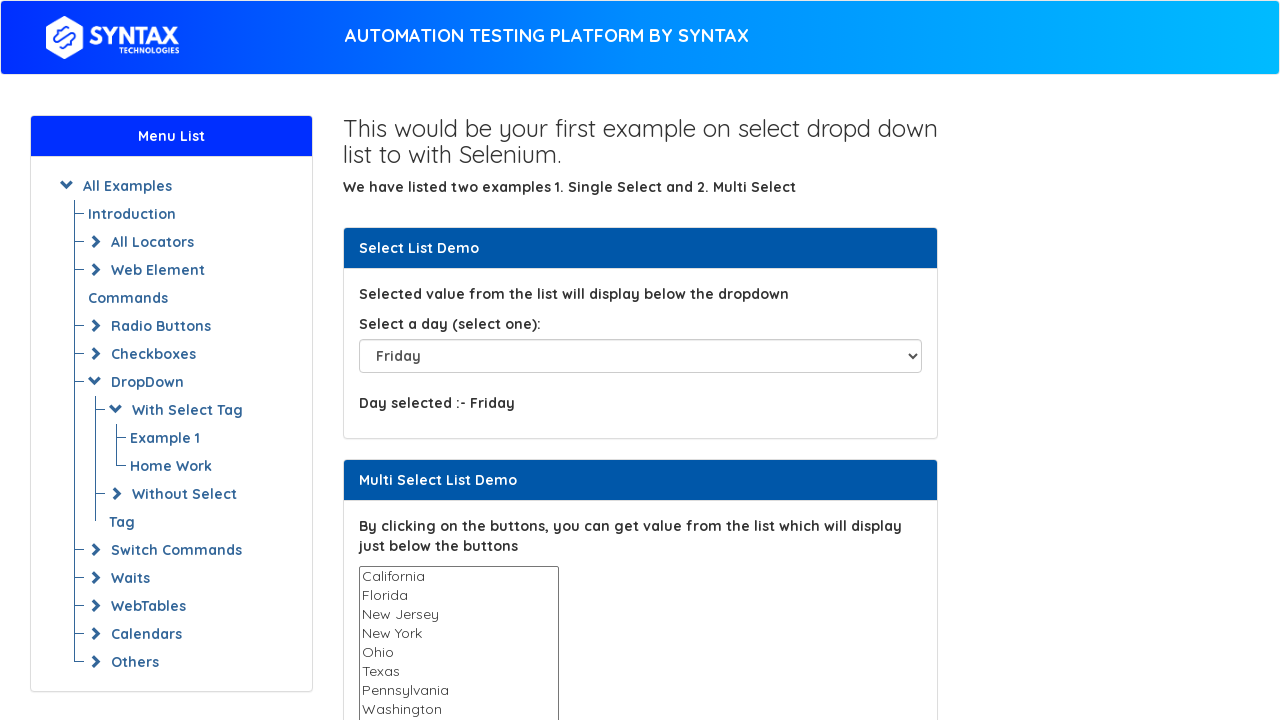